Tests a registration form by filling in personal information fields and submitting the form

Starting URL: http://suninjuly.github.io/registration1.html

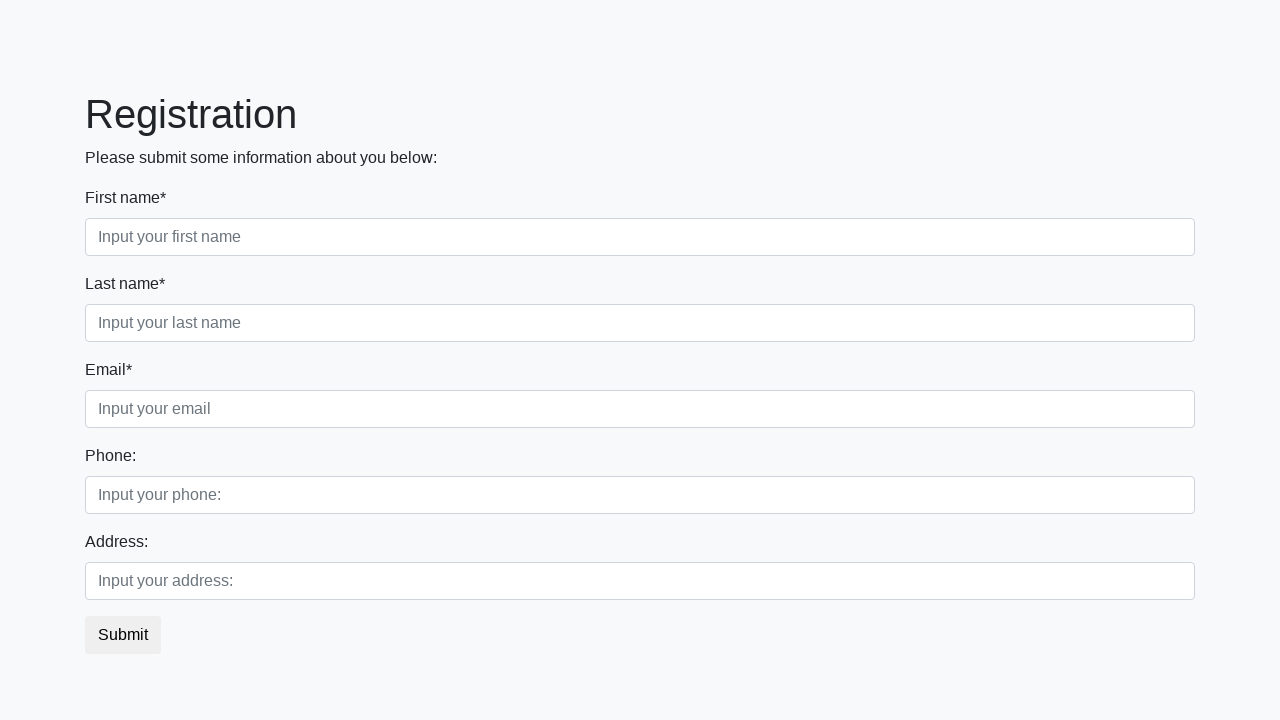

Filled first name field with 'John' on .form-control.first
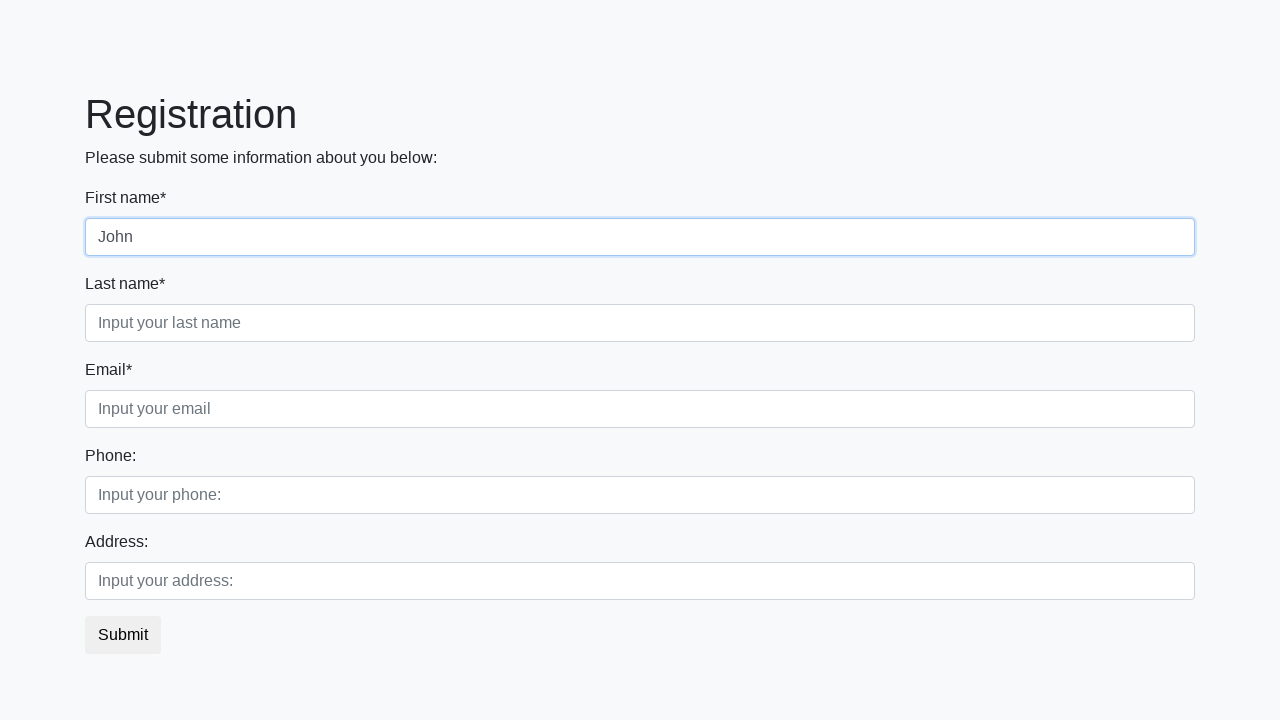

Filled last name field with 'Smith' on .form-control.second
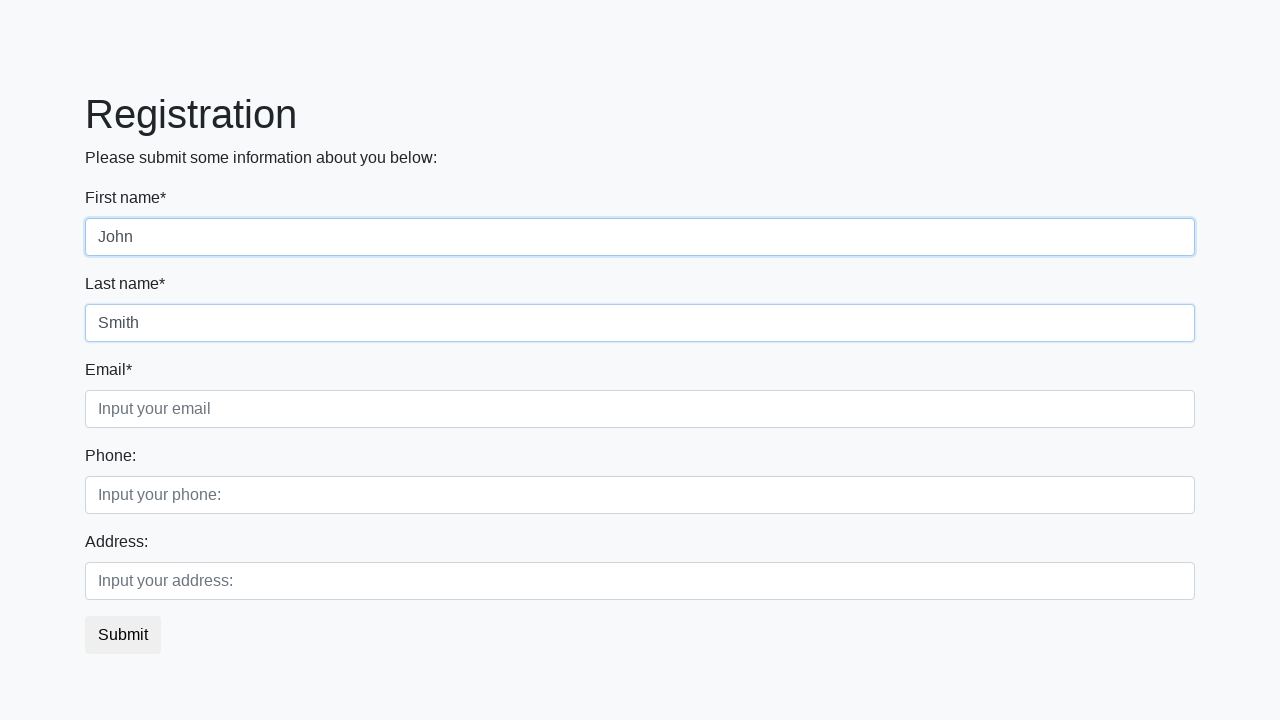

Filled email field with 'john.smith@example.com' on .form-control.third
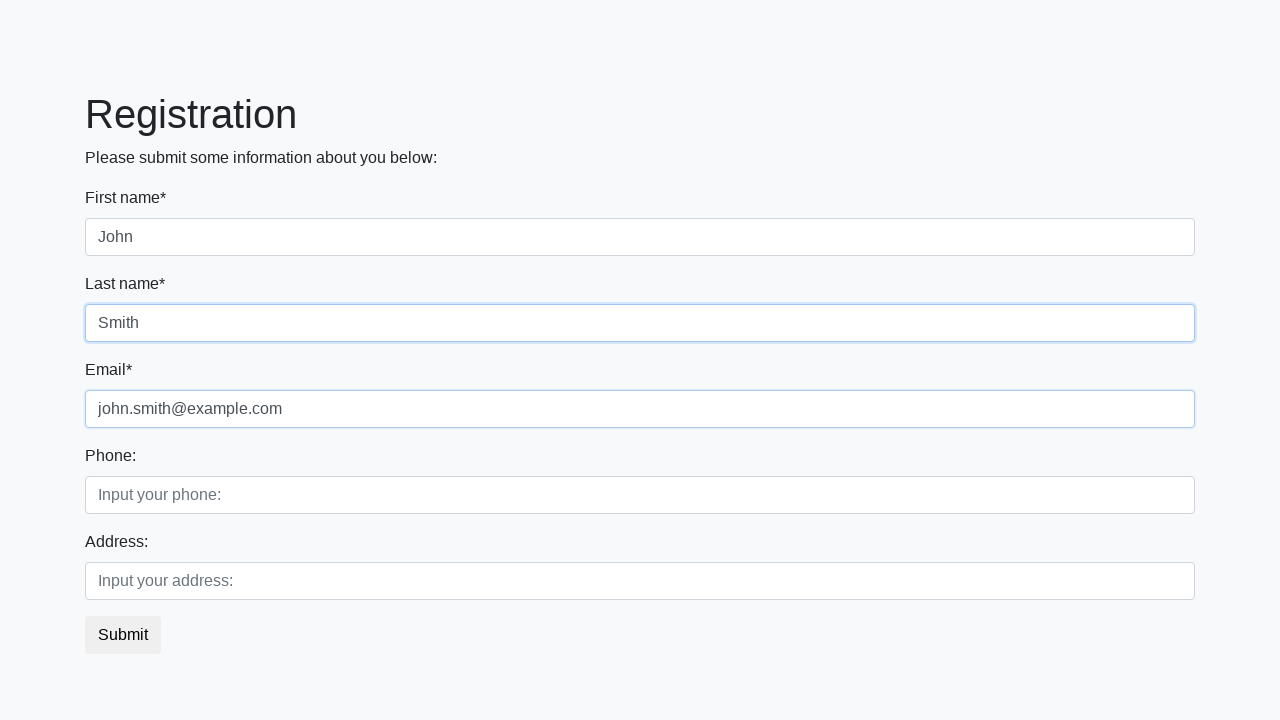

Filled phone number field with '79135558877' on input[placeholder='Input your phone:']
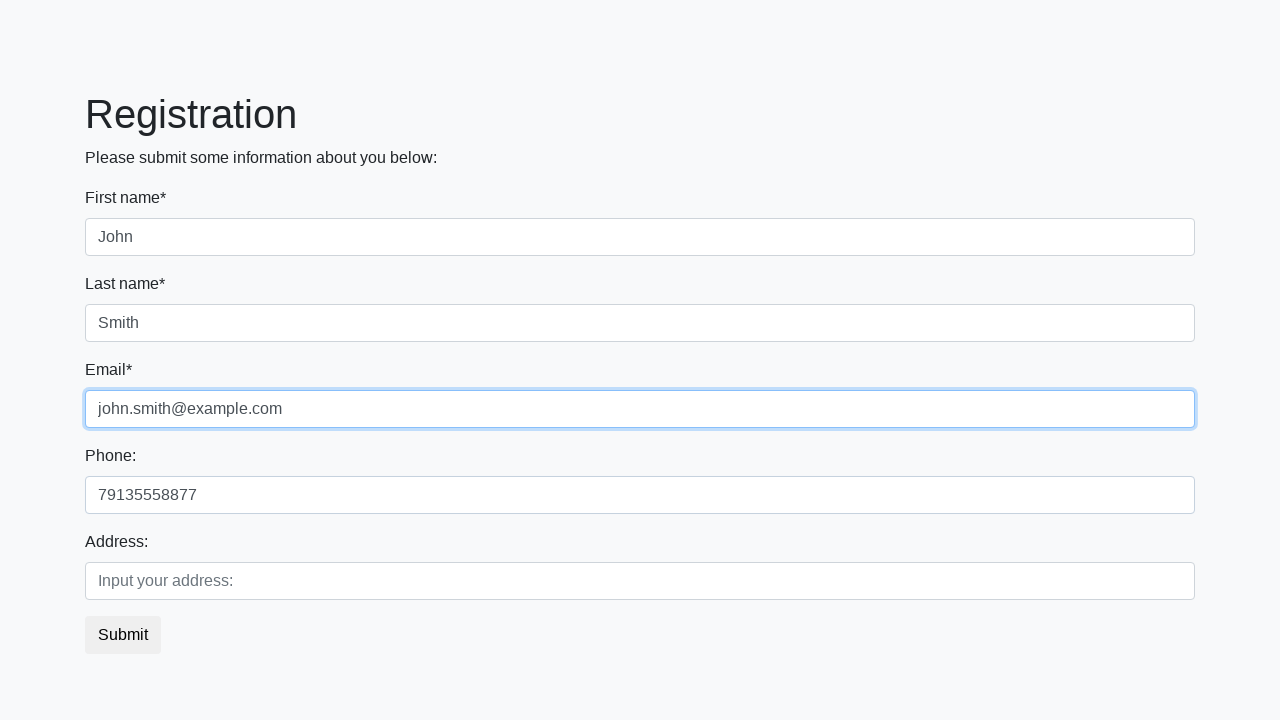

Filled address field with '123 Main Street' on input[placeholder='Input your address:']
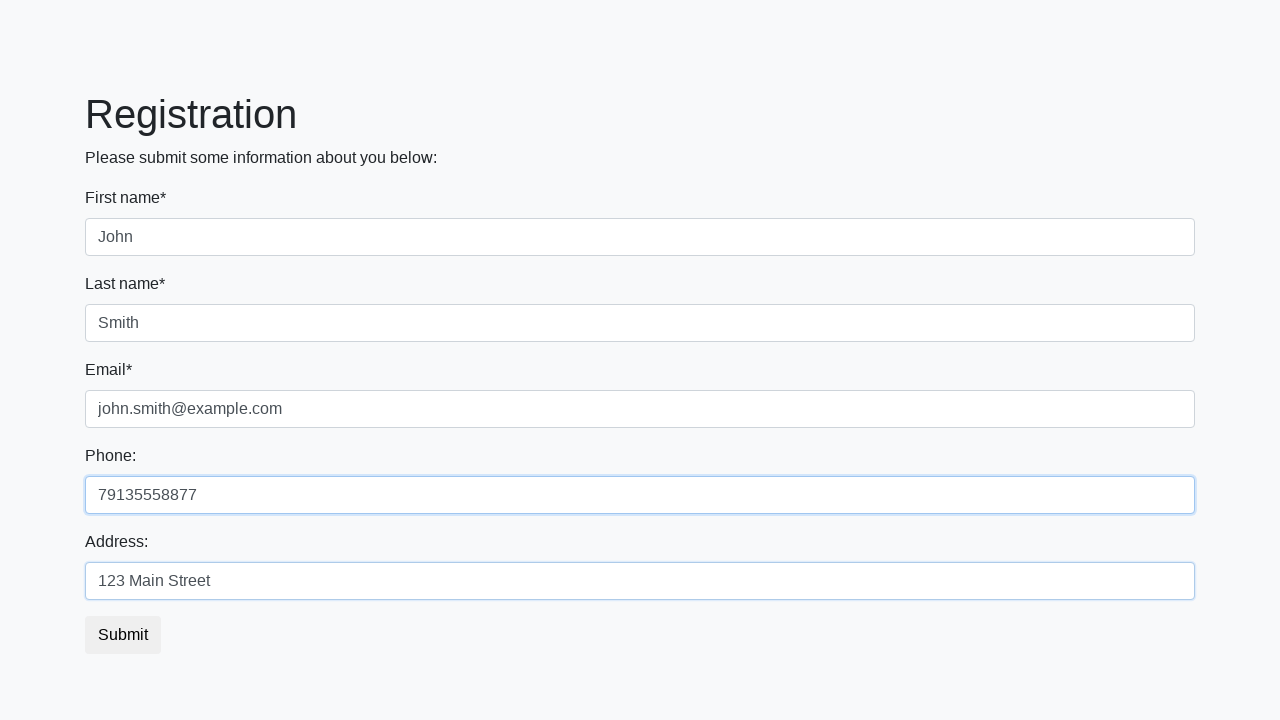

Clicked submit button to submit registration form at (123, 635) on .btn
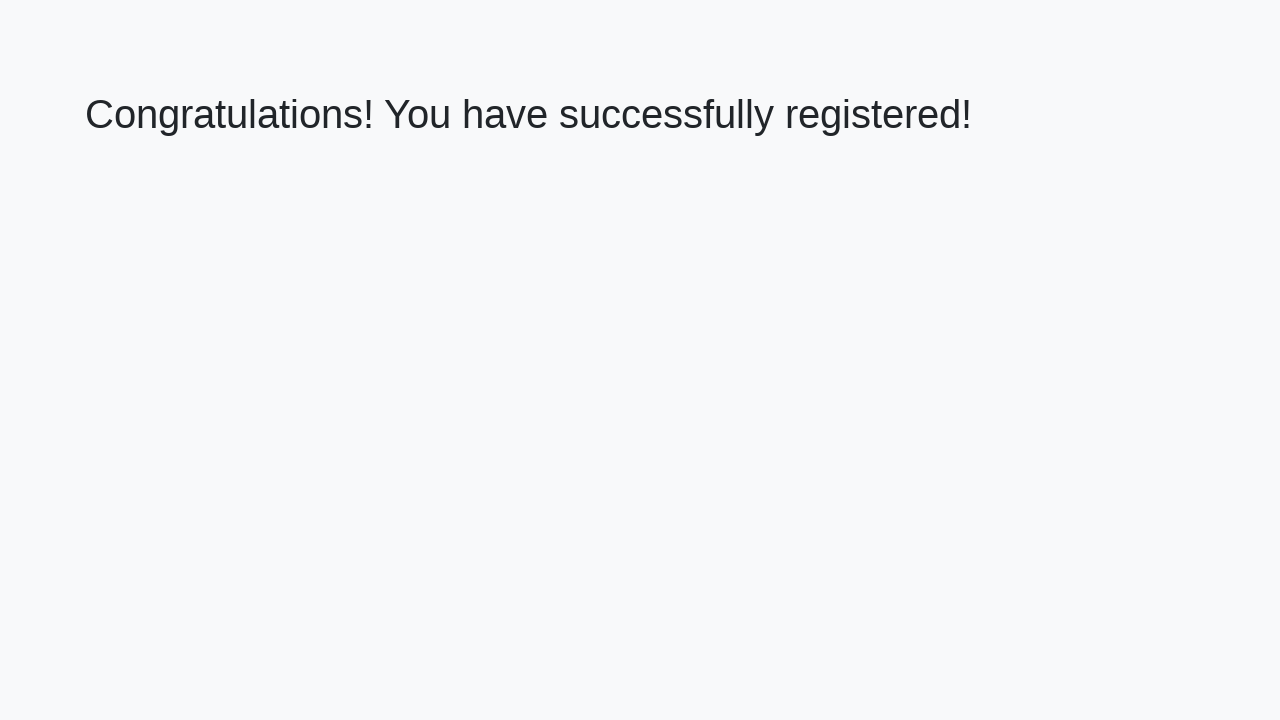

Registration result page loaded successfully
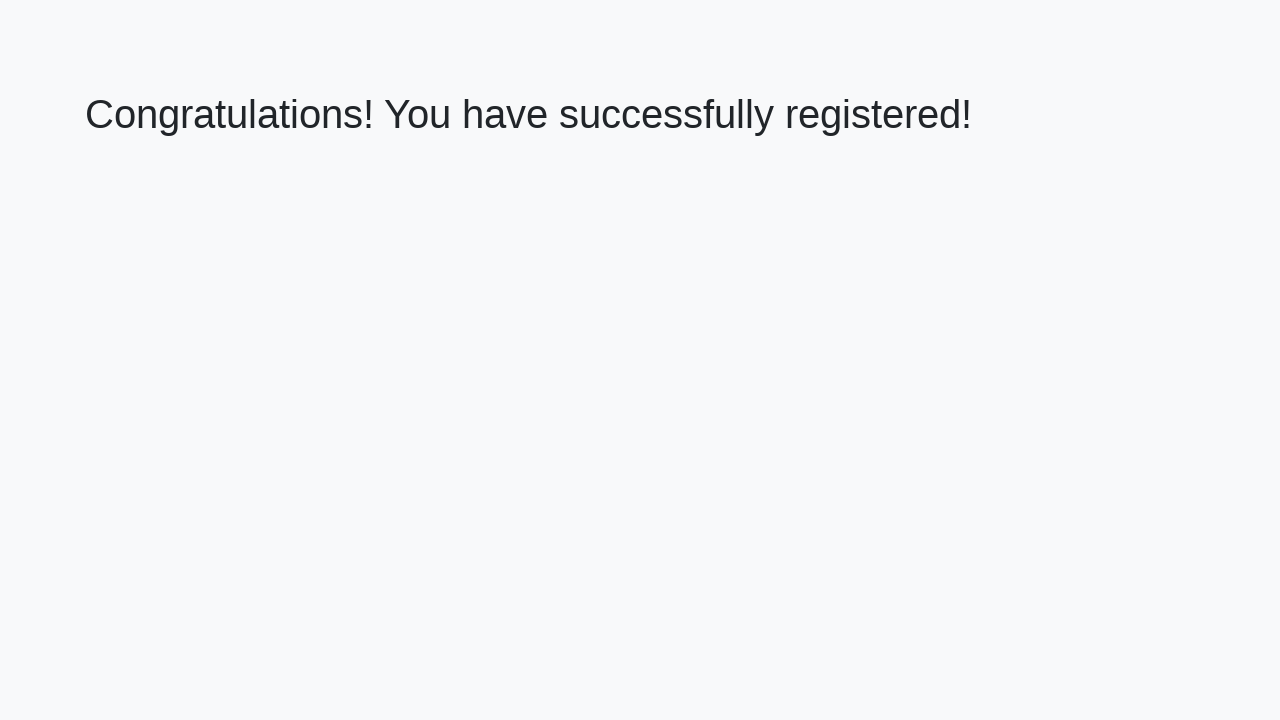

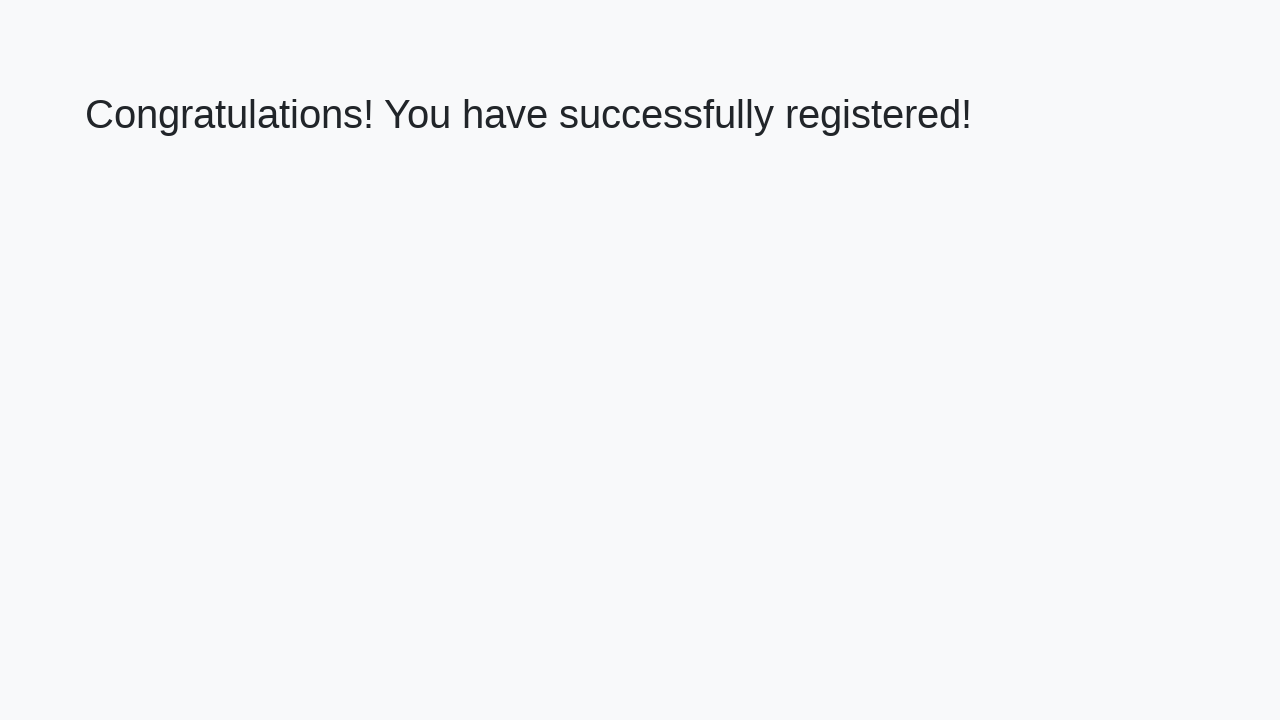